Tests radio button functionality by clicking the "Hockey" radio button and verifying it becomes selected on a practice website.

Starting URL: https://practice.cydeo.com/radio_buttons

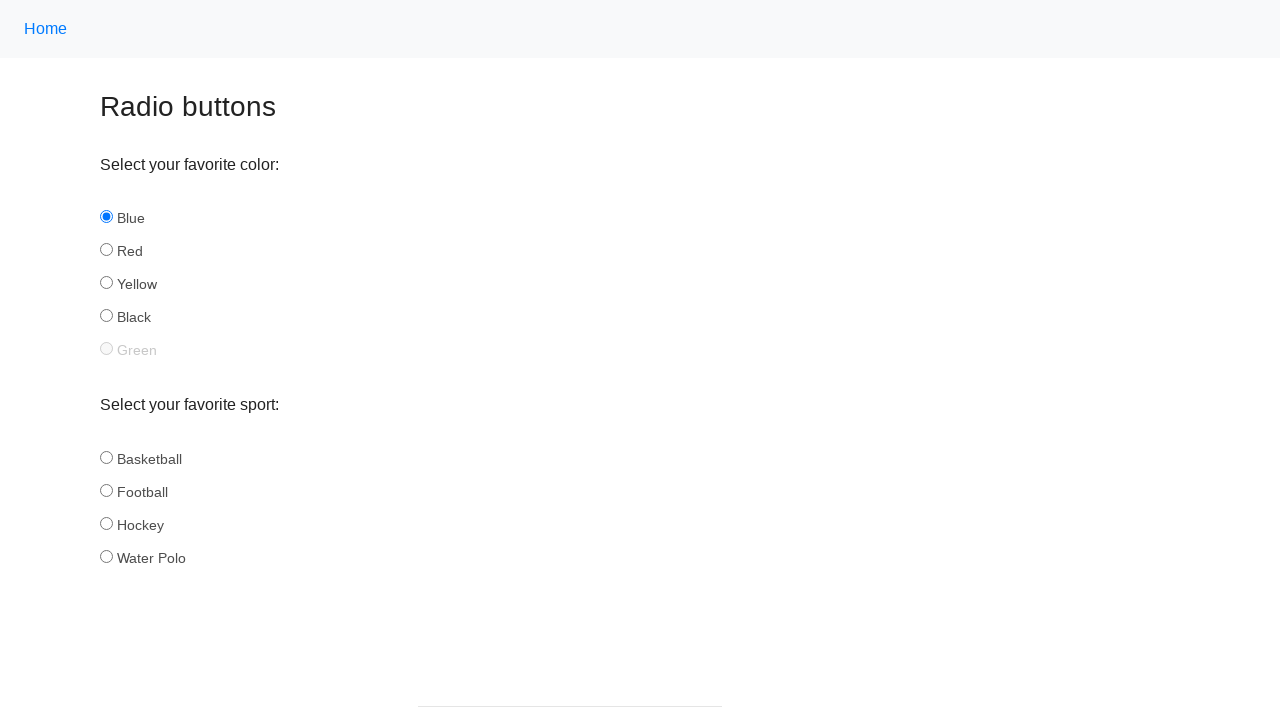

Clicked the Hockey radio button at (106, 523) on xpath=//input[@id='hockey']
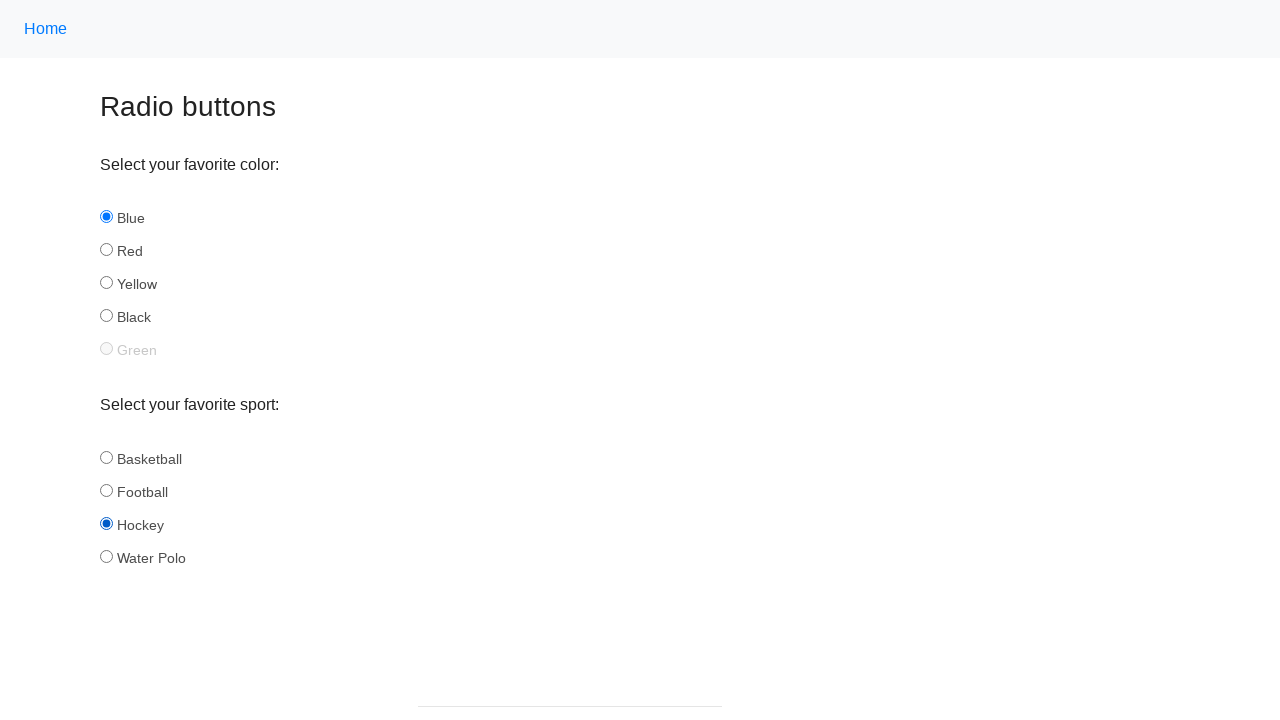

Located the Hockey radio button element
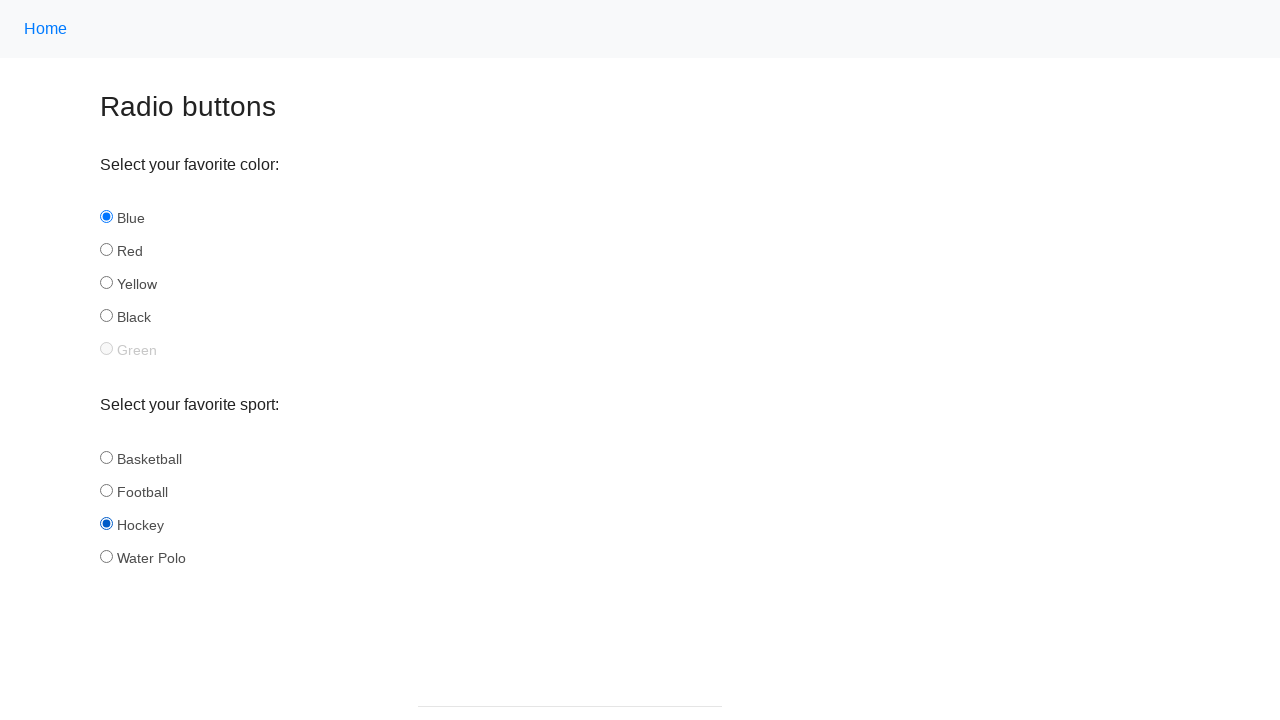

Verified that the Hockey radio button is selected
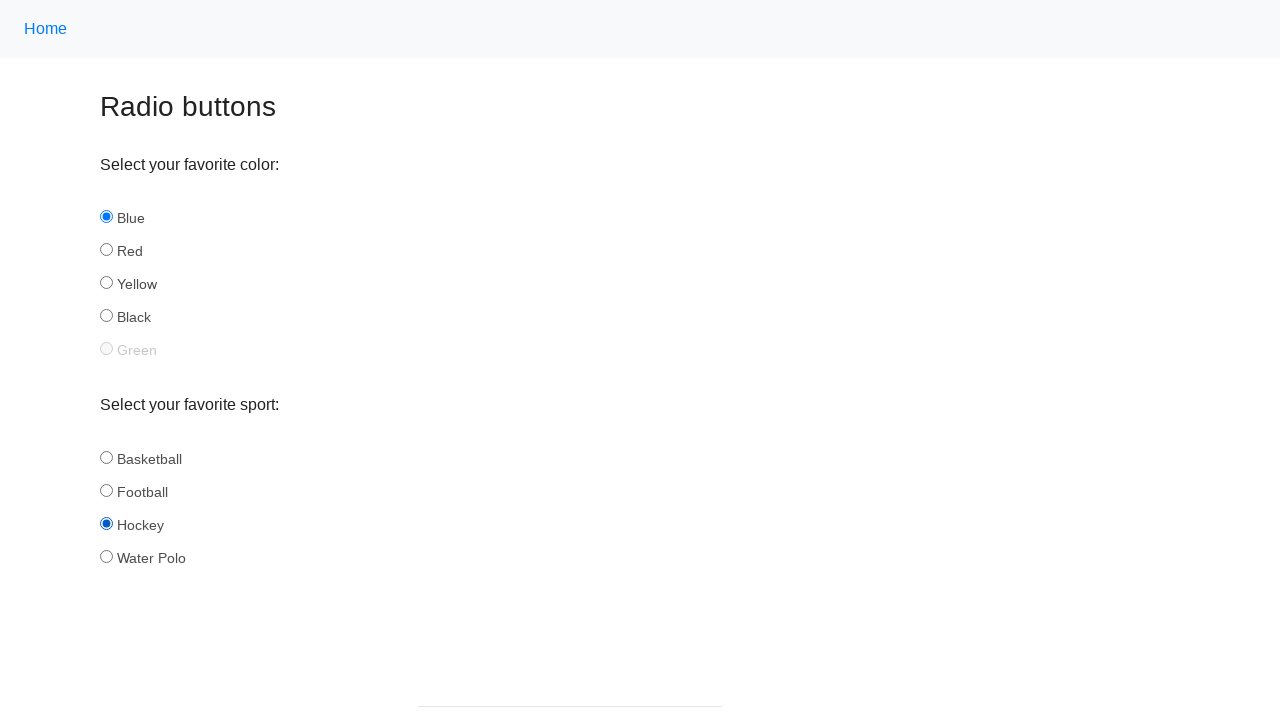

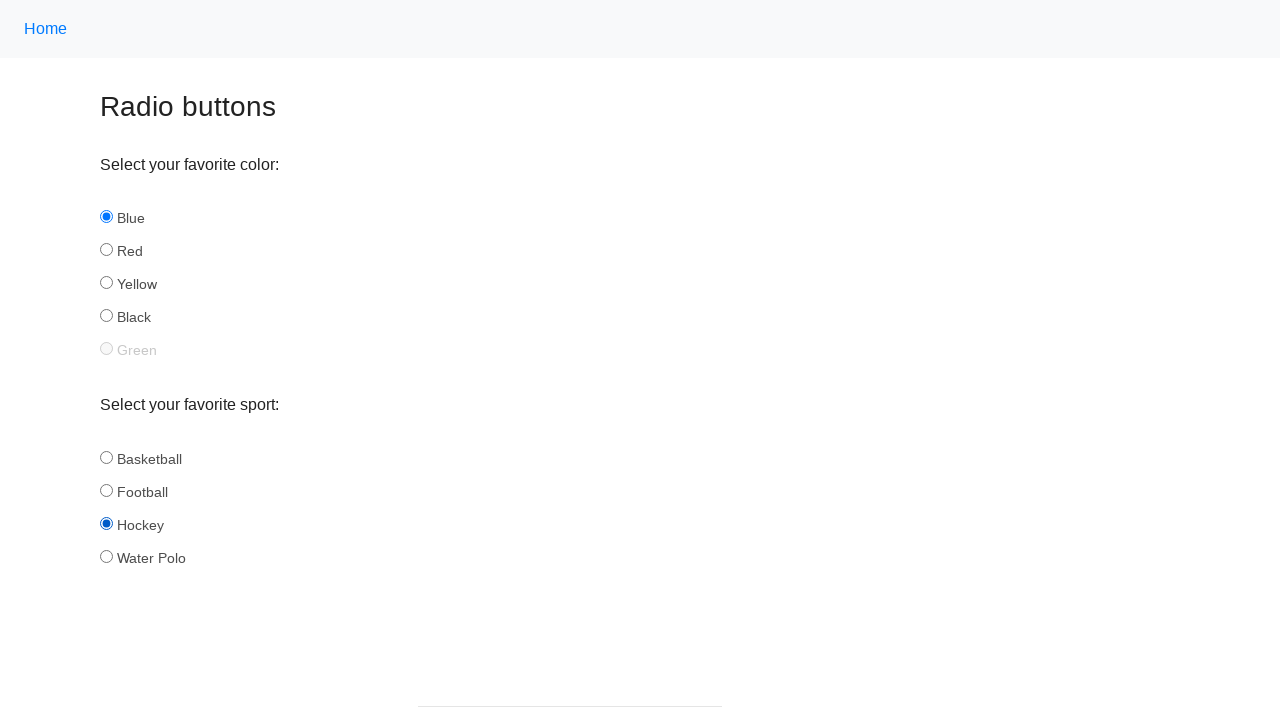